Navigates to ToolsQA website and maximizes the browser window

Starting URL: https://www.toolsqa.com

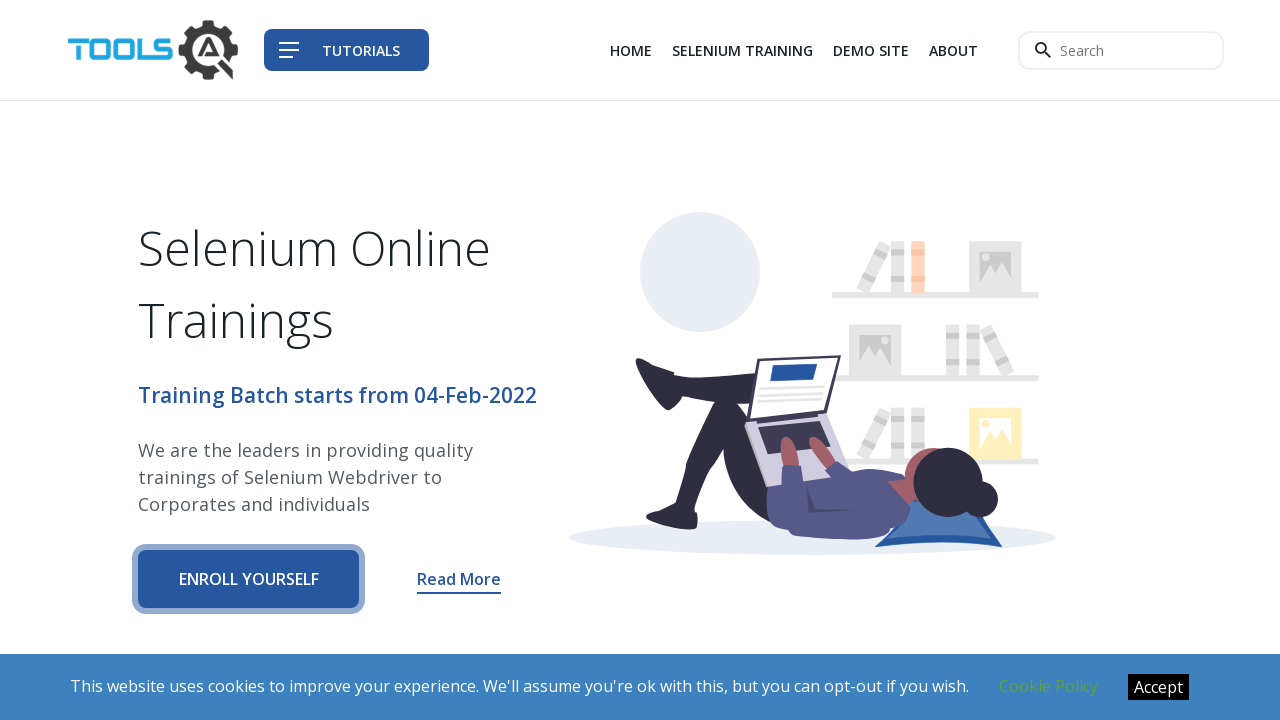

Set viewport size to 1920x1080 to maximize browser window
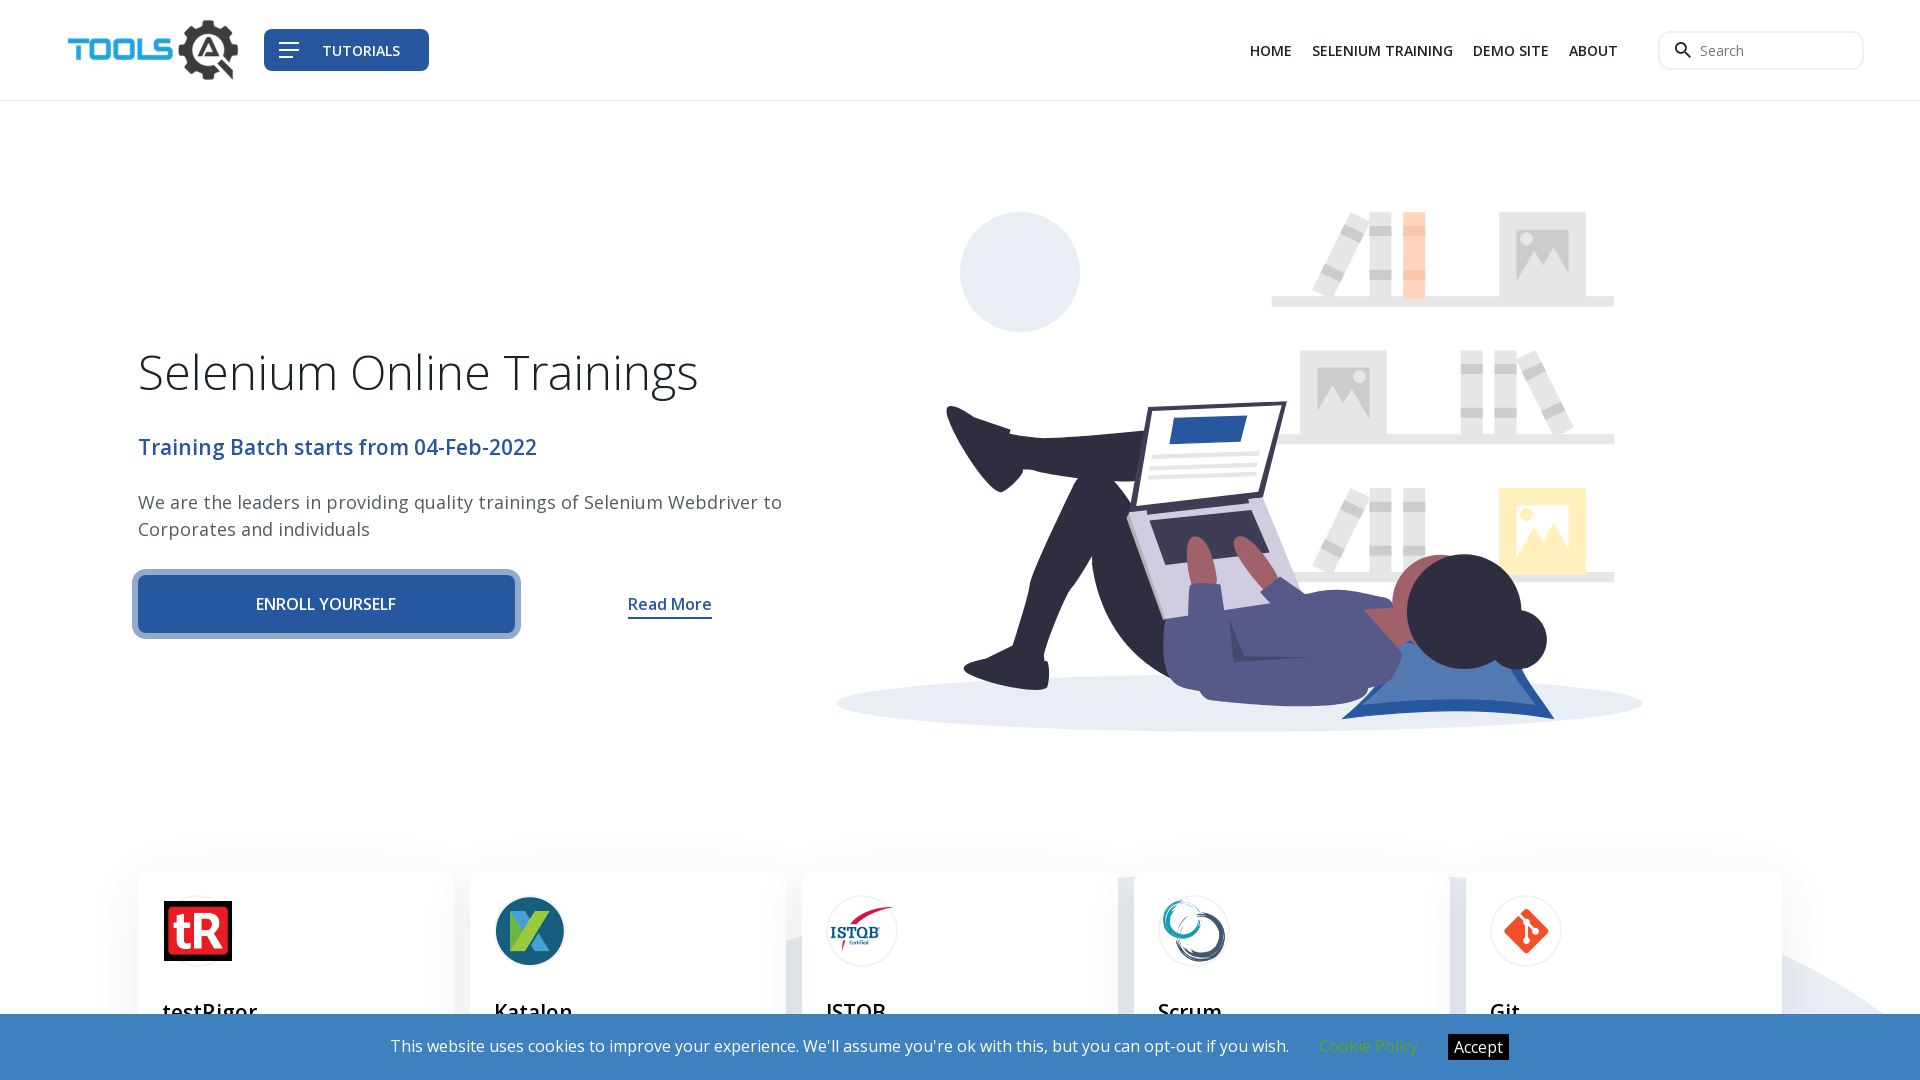

Waited for page DOM content to load
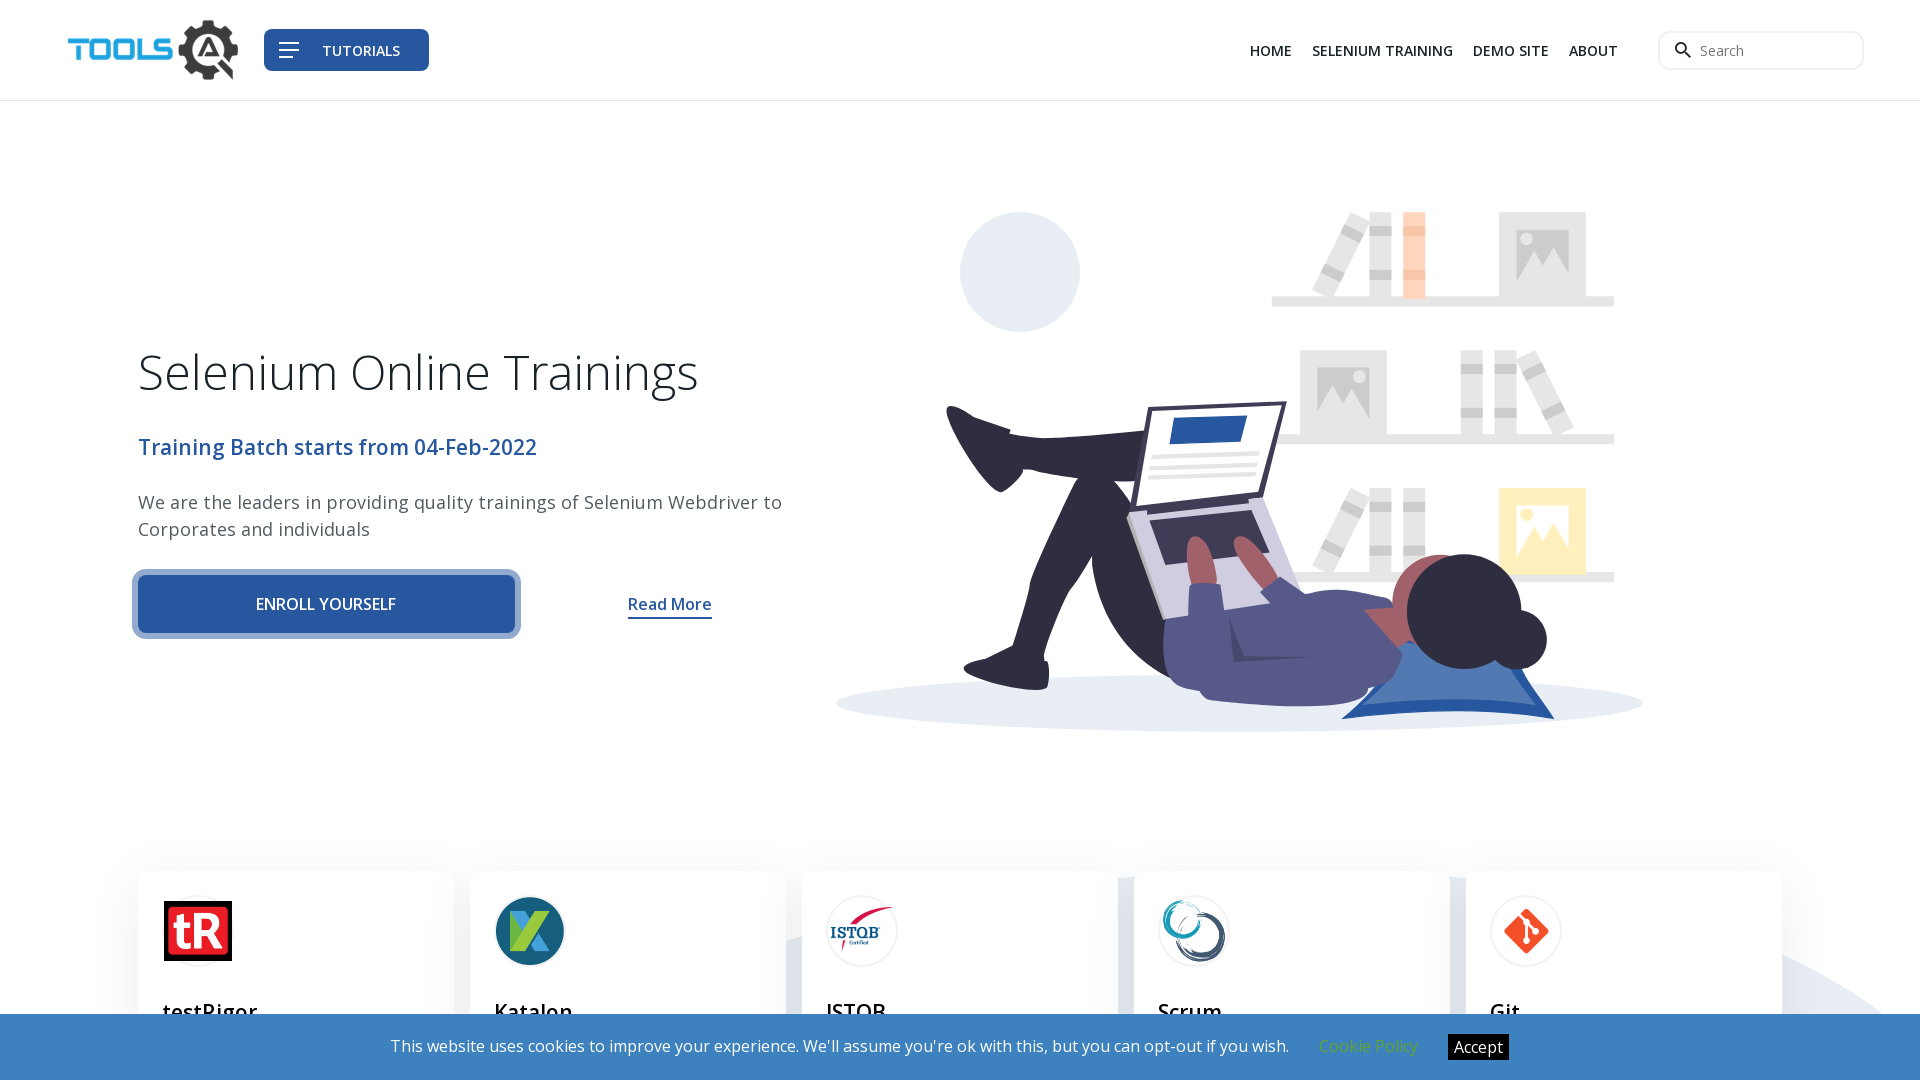

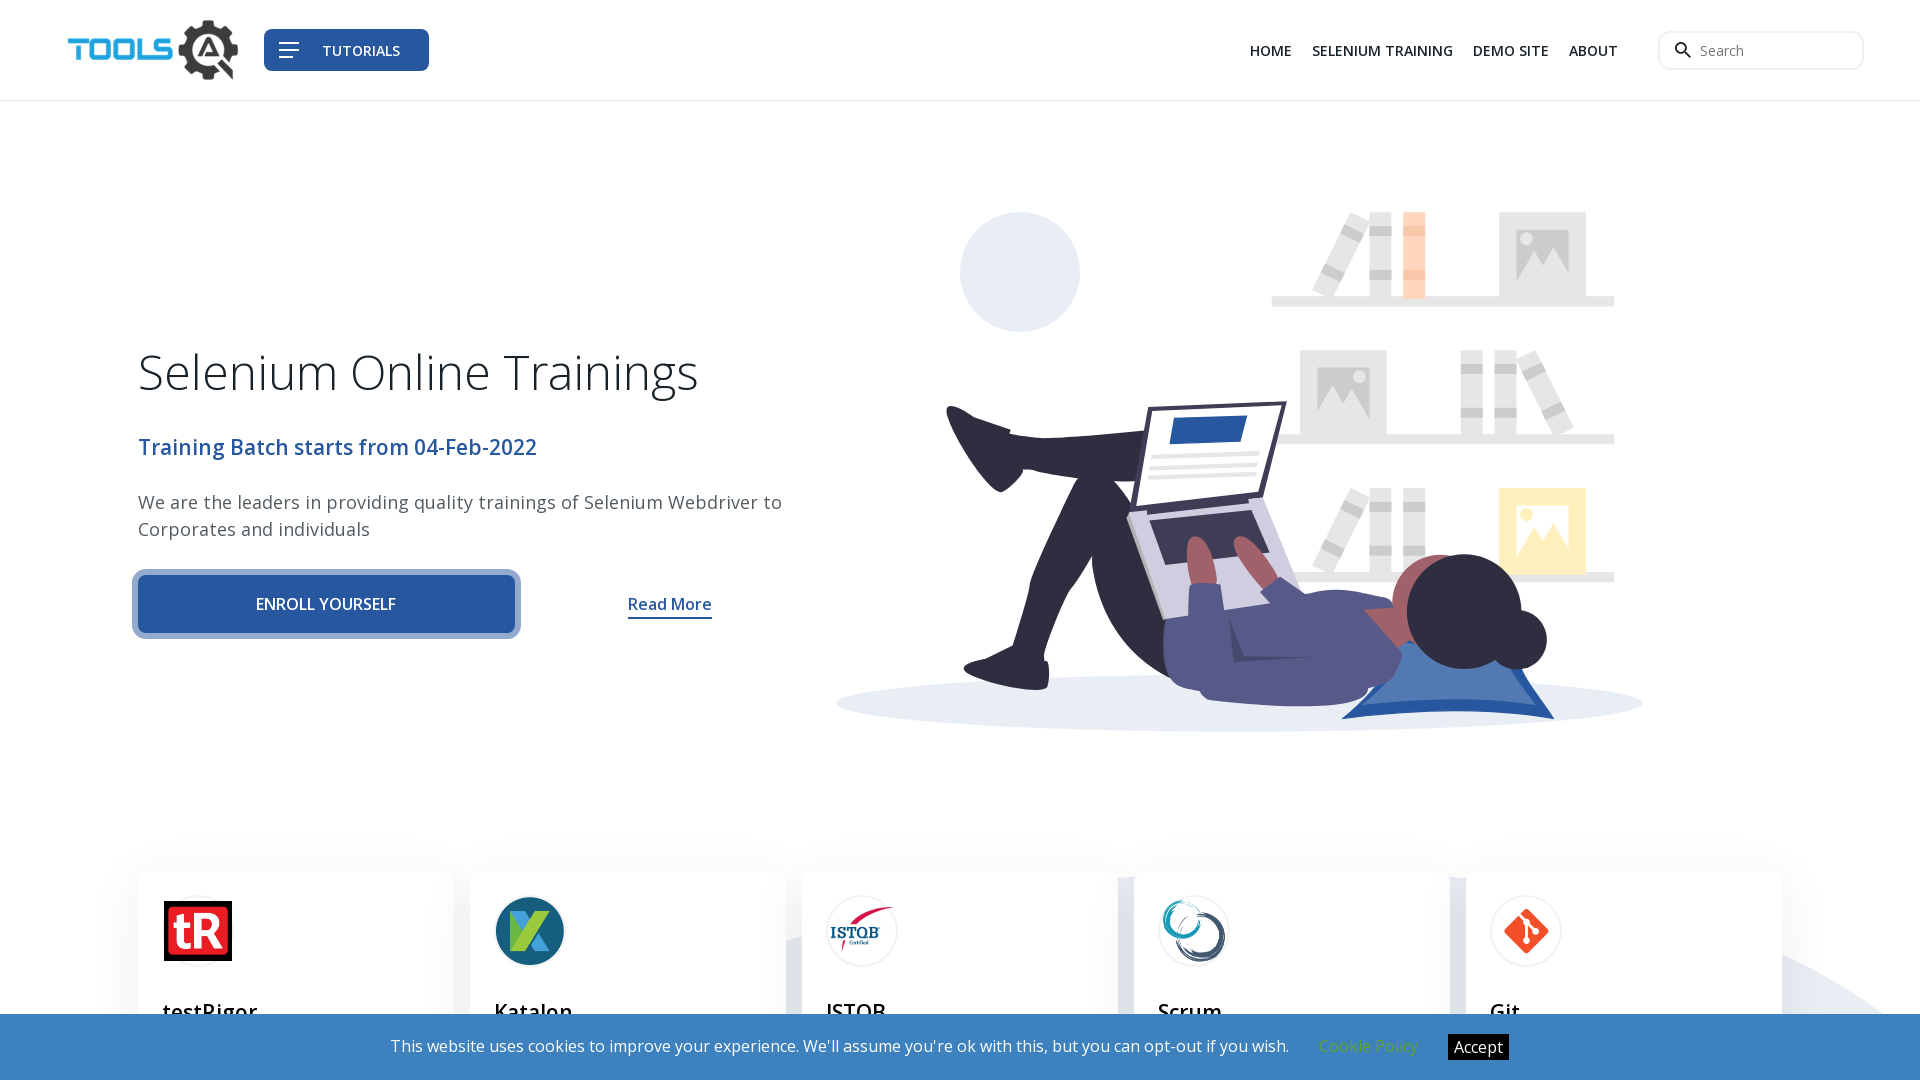